Navigates to a YouTube video with a radio/mix playlist and verifies that the playlist panel with video links loads correctly.

Starting URL: https://www.youtube.com/watch?v=QH3Fx41Jpl4&list=RDQH3Fx41Jpl4&start_radio=1

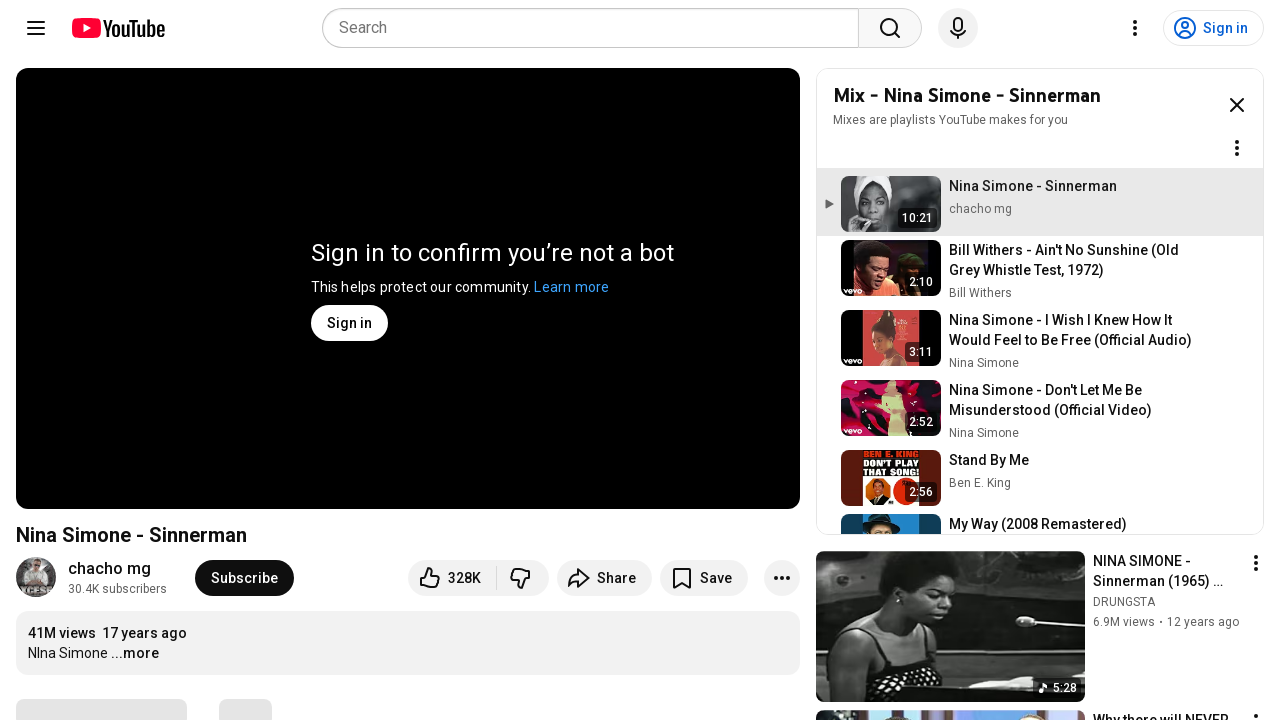

Navigated to YouTube video with radio/mix playlist
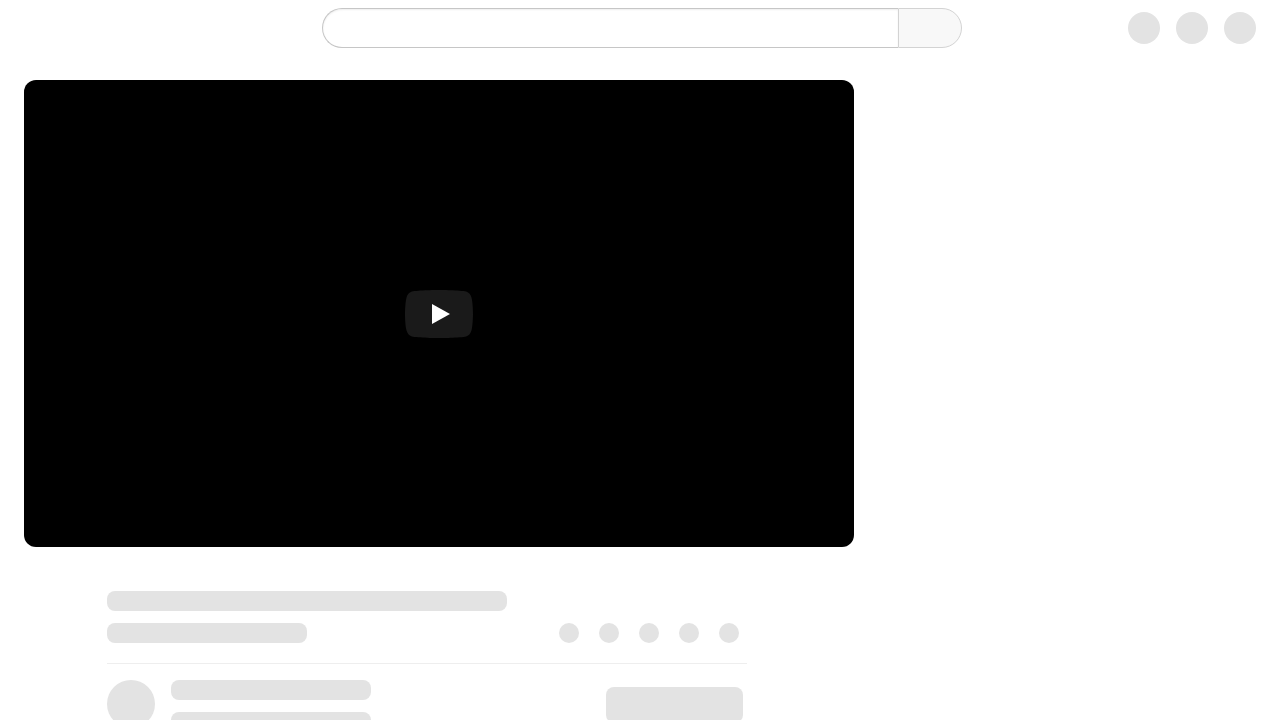

Playlist panel video links loaded successfully
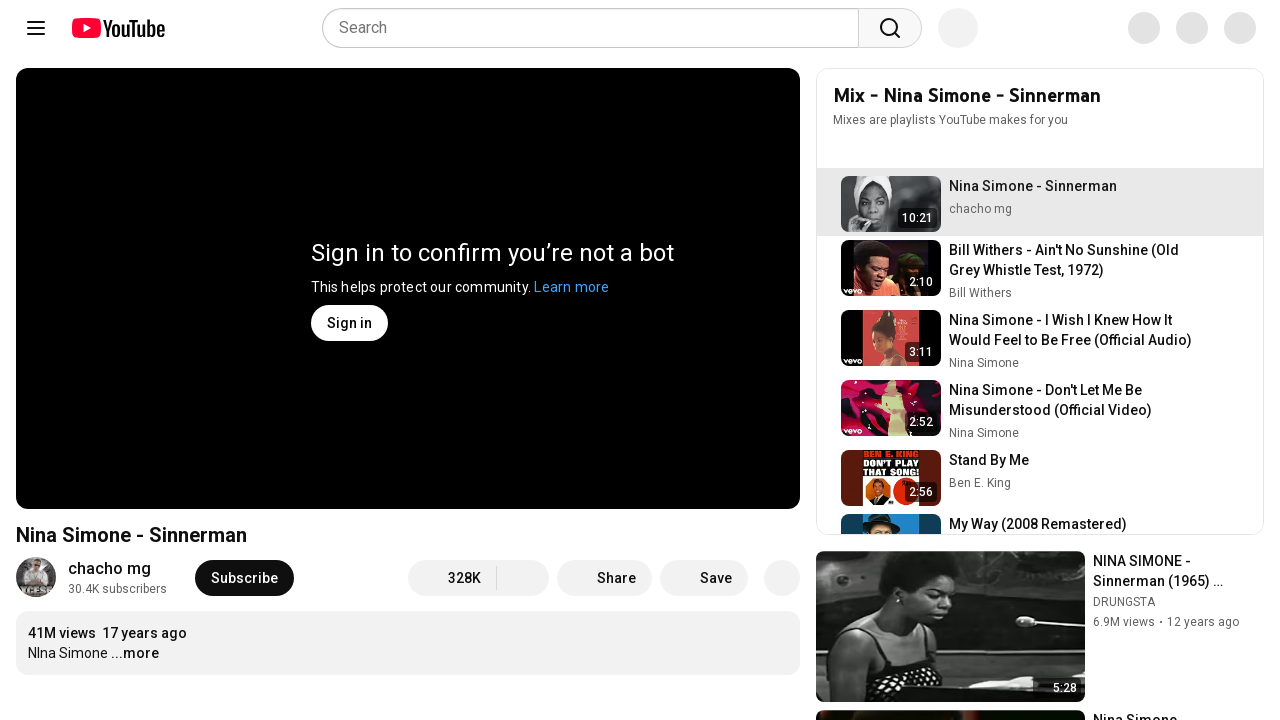

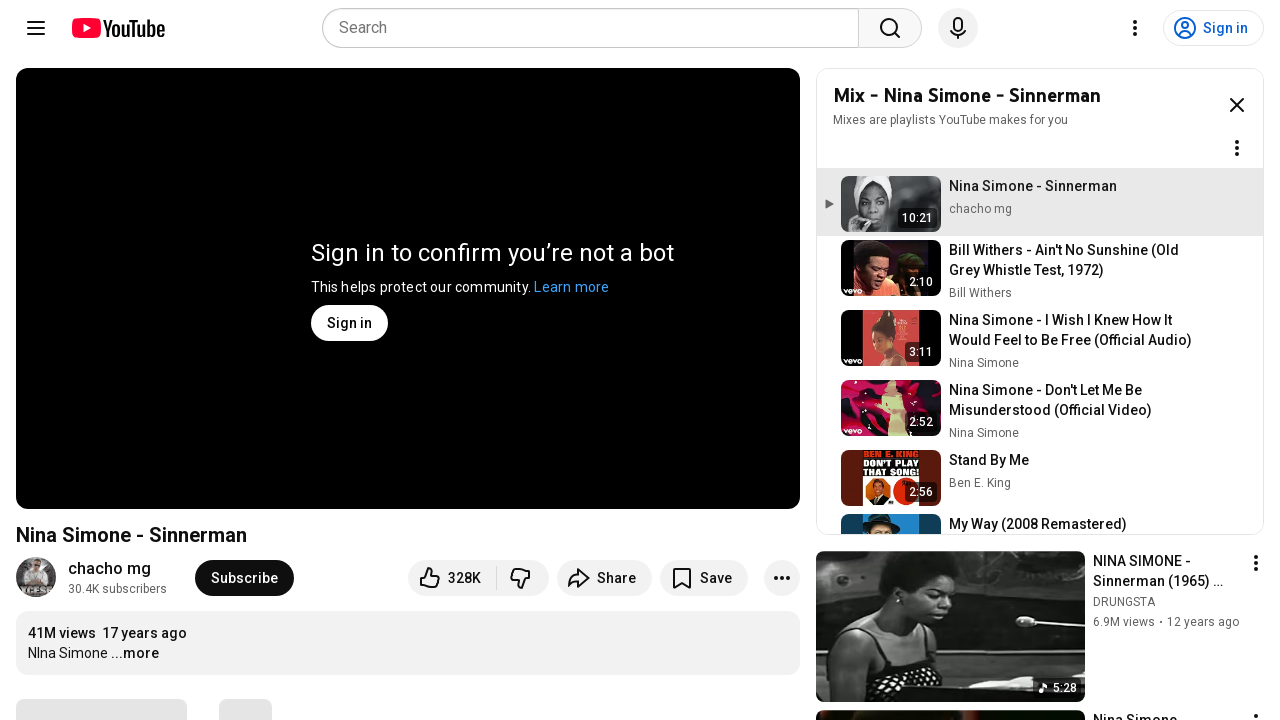